Uses hover actions to navigate through a multi-level menu and click on Sub Sub Item 2

Starting URL: https://demoqa.com/menu#

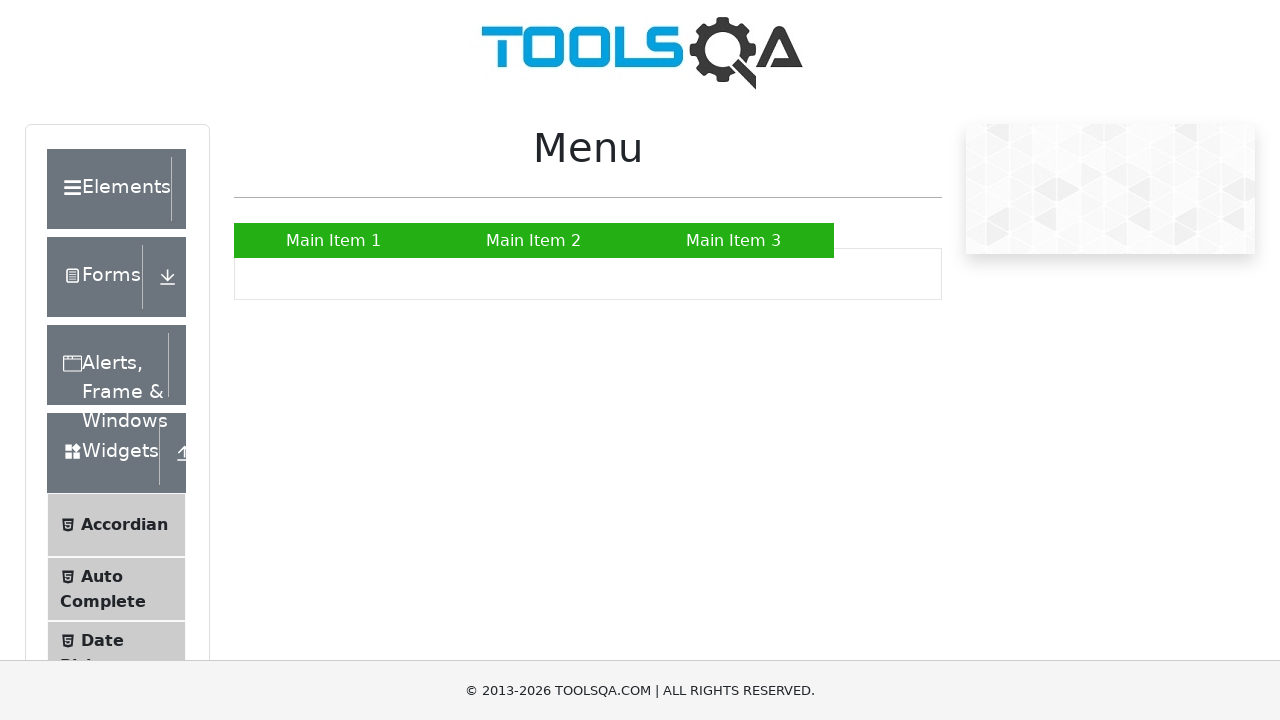

Hovered over Main Item 2 to reveal submenu at (534, 240) on xpath=//a[contains(text(),'Main Item 2')]
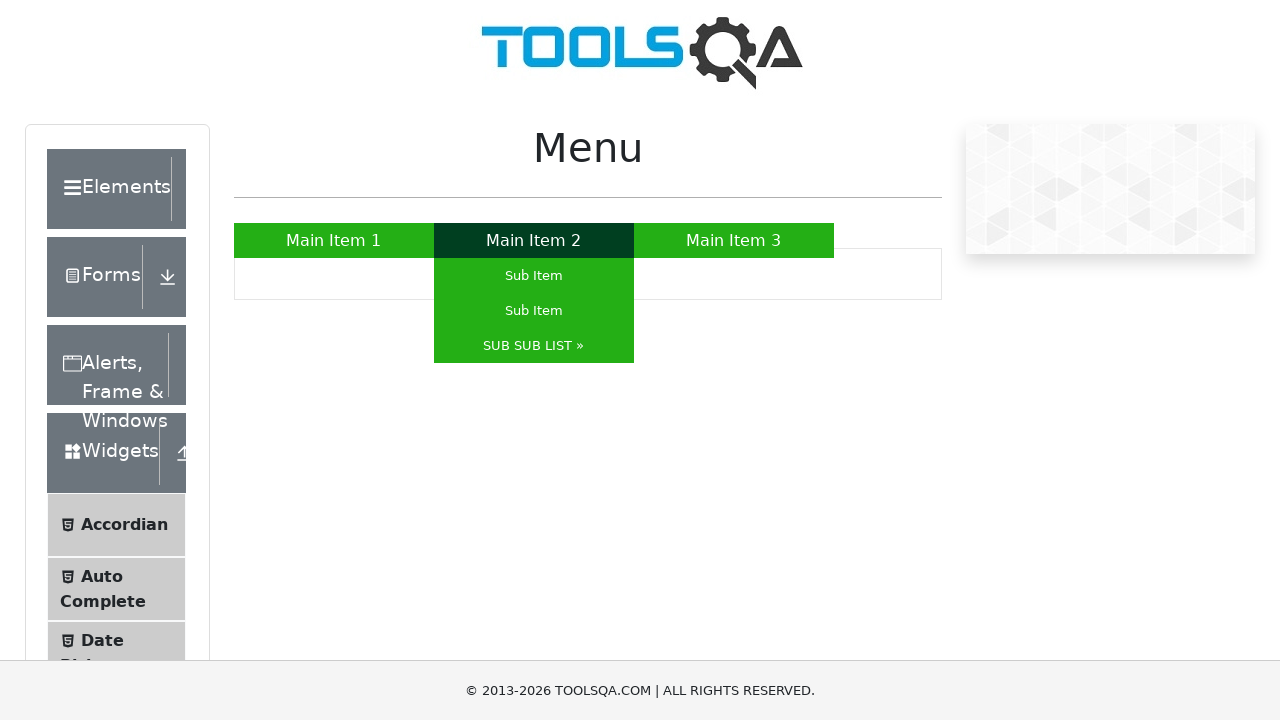

Hovered over SUB SUB LIST to reveal nested menu at (534, 346) on xpath=//a[contains(text(),'SUB SUB LIST »')]
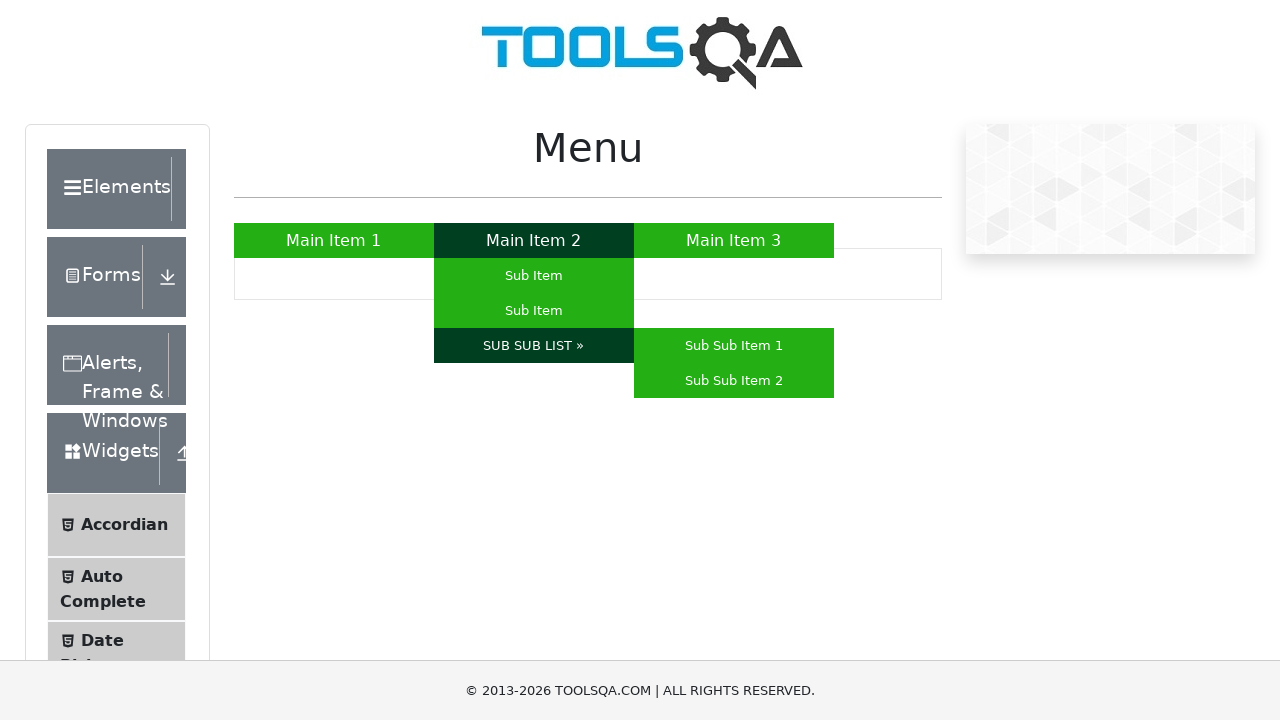

Clicked on Sub Sub Item 2 at (734, 380) on xpath=//a[contains(text(),'Sub Sub Item 2')]
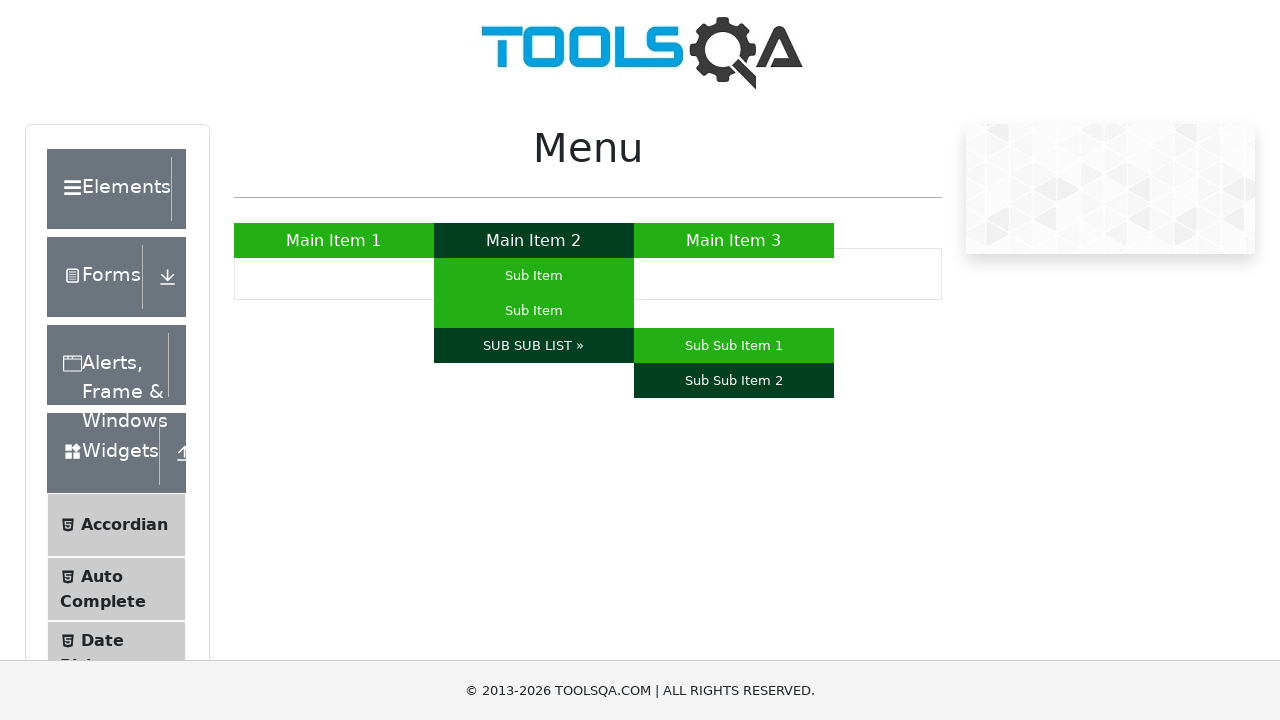

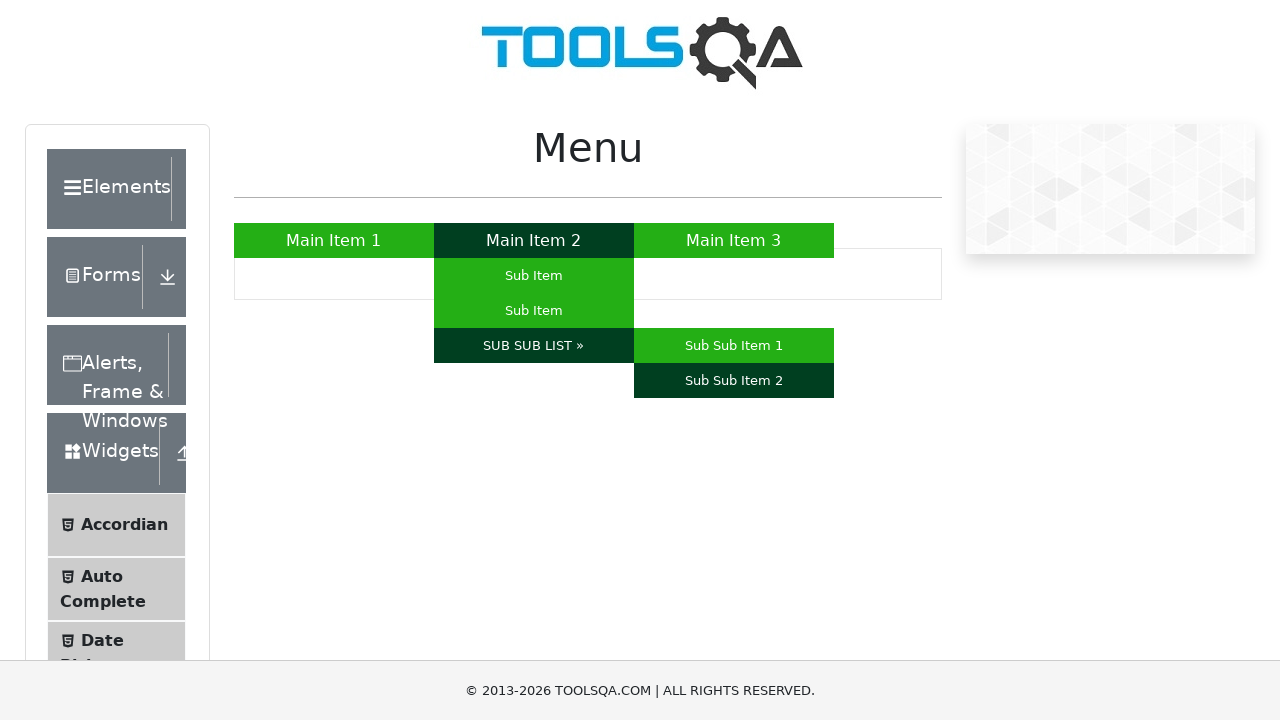